Tests checkbox functionality on a practice site by verifying a checkbox is initially unchecked, clicking it, and then verifying it becomes checked.

Starting URL: https://rahulshettyacademy.com/dropdownsPractise/

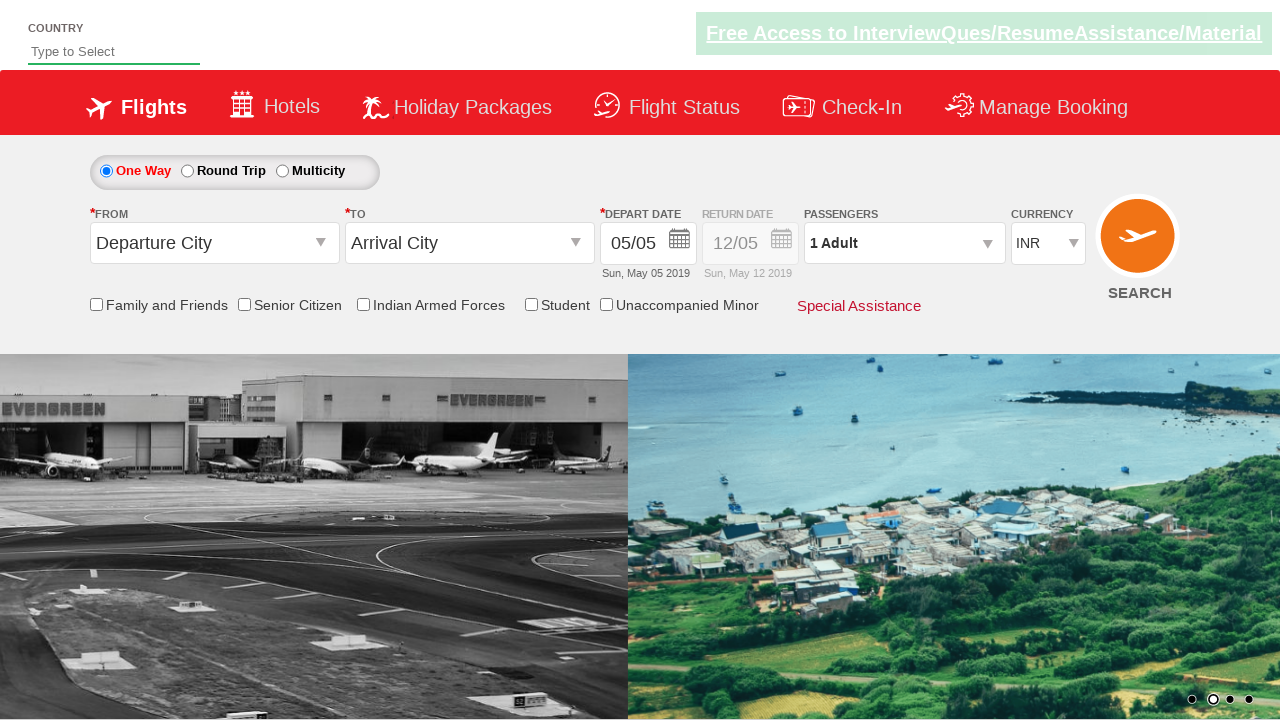

Navigated to practice site
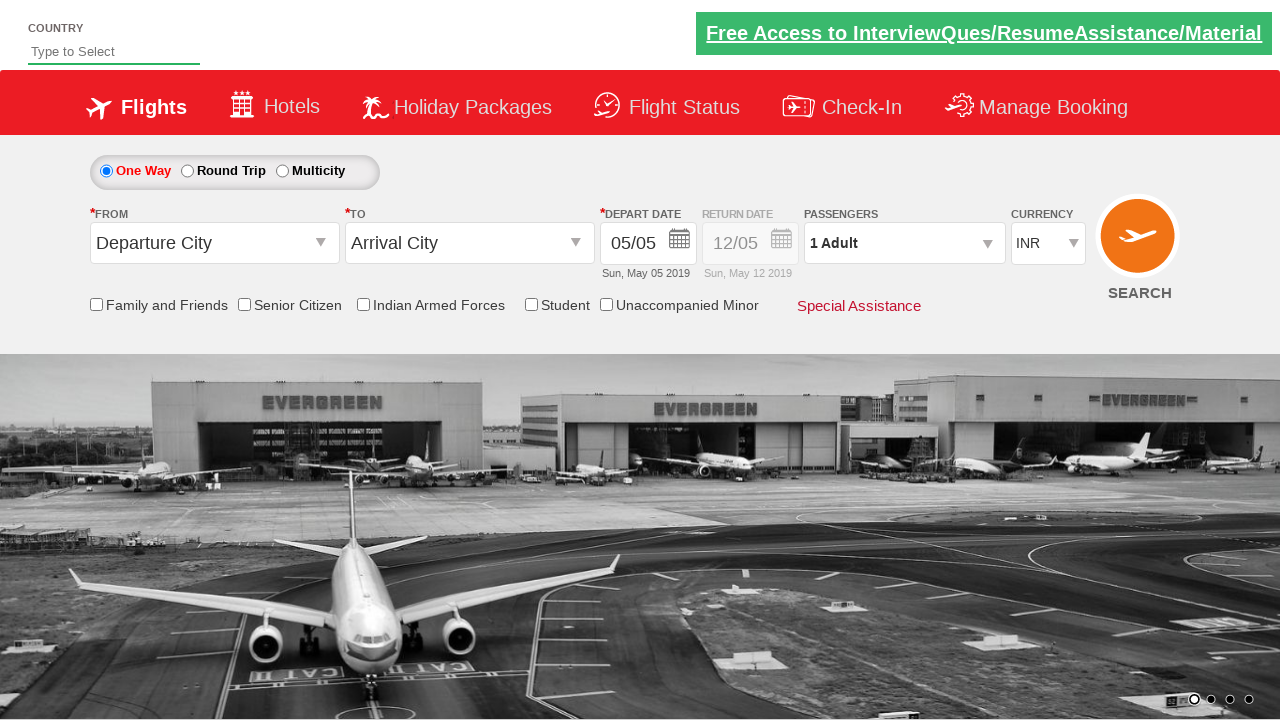

Located checkbox element
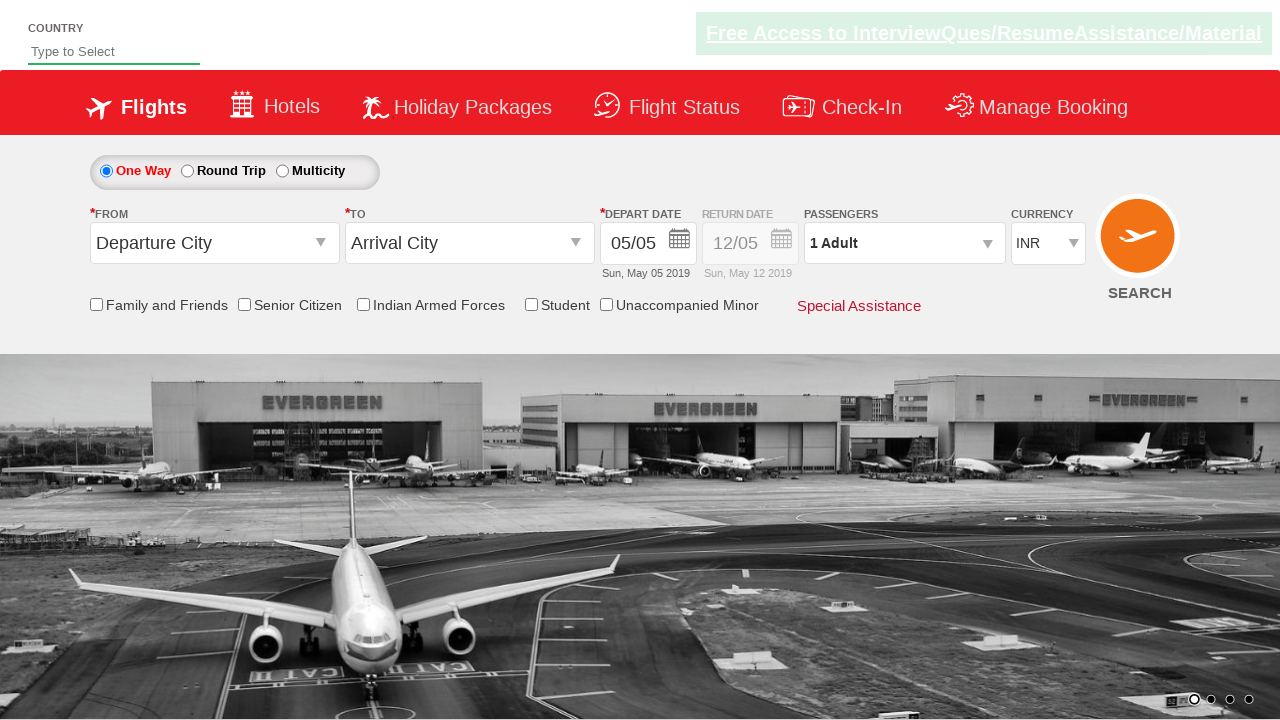

Verified checkbox is initially unchecked
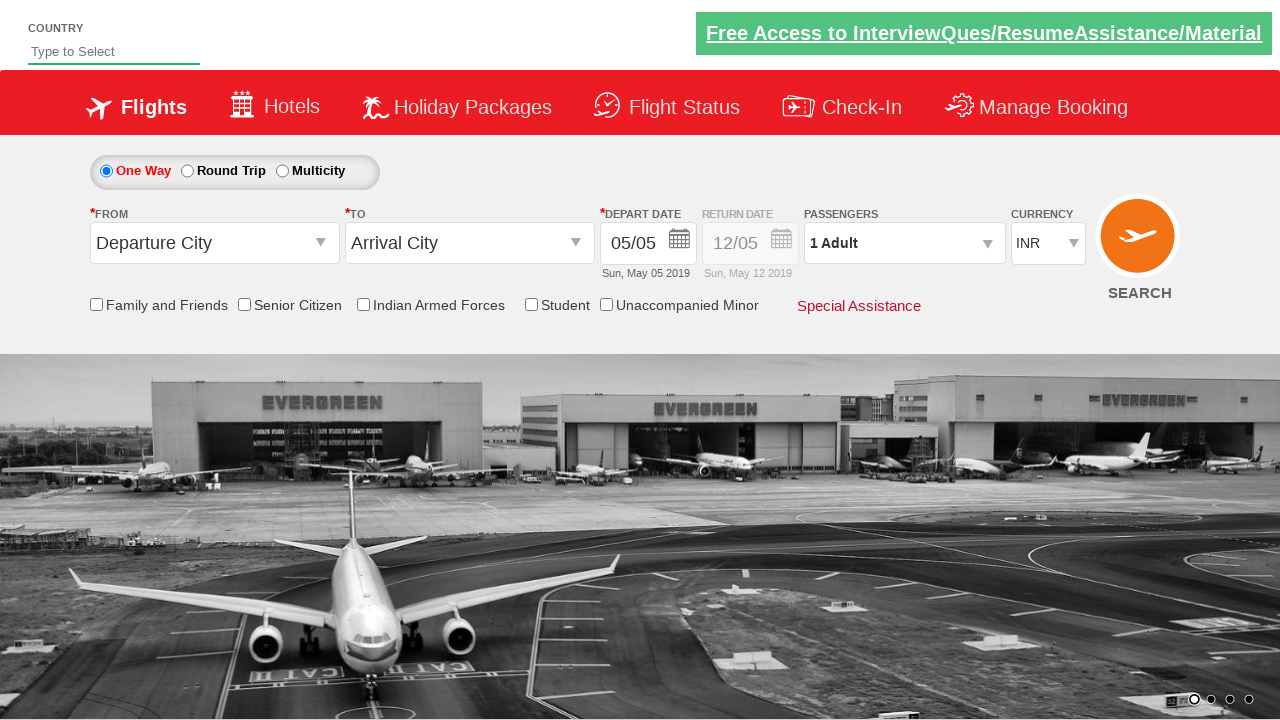

Clicked the checkbox to check it at (96, 304) on #ctl00_mainContent_chk_friendsandfamily
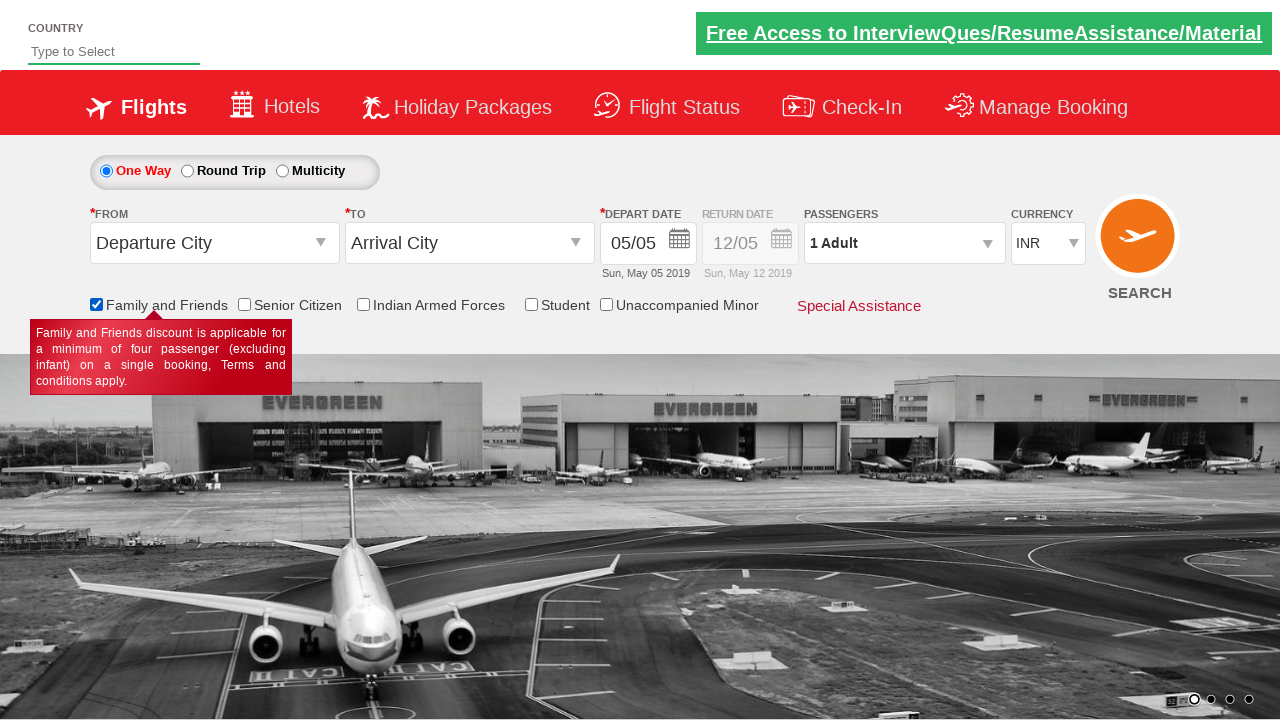

Verified checkbox is now checked
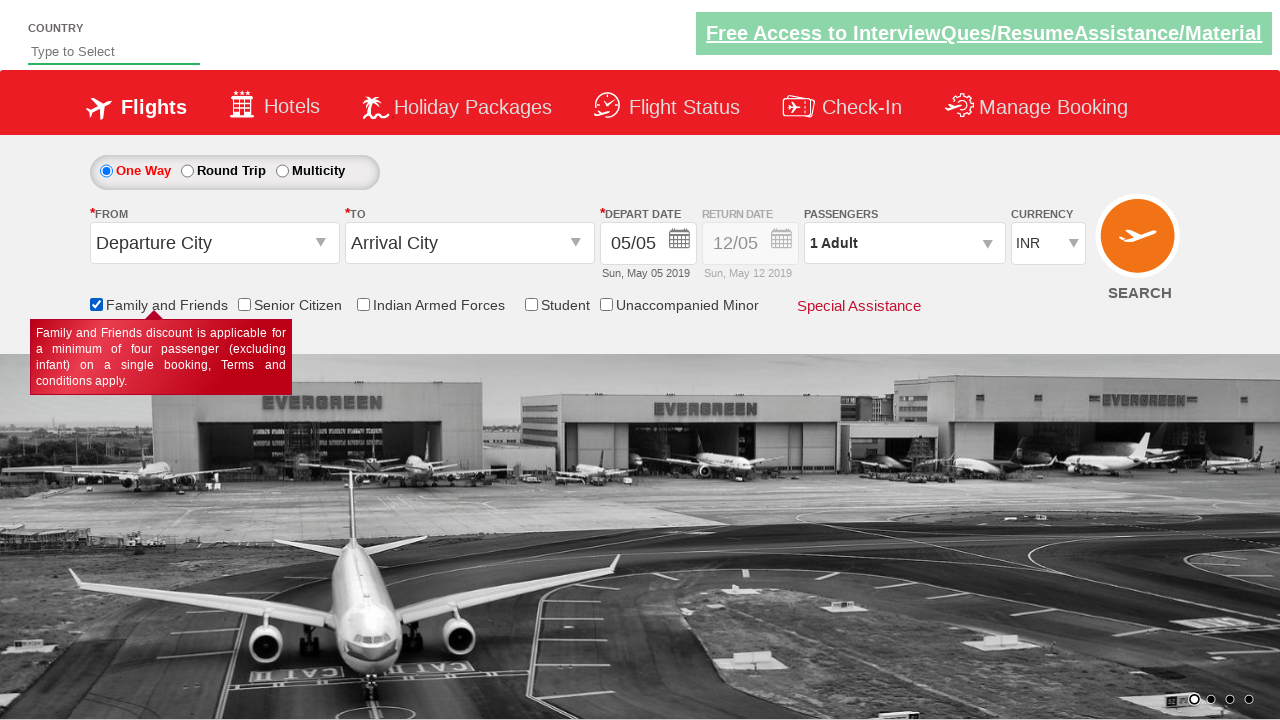

Counted 6 checkboxes on the page
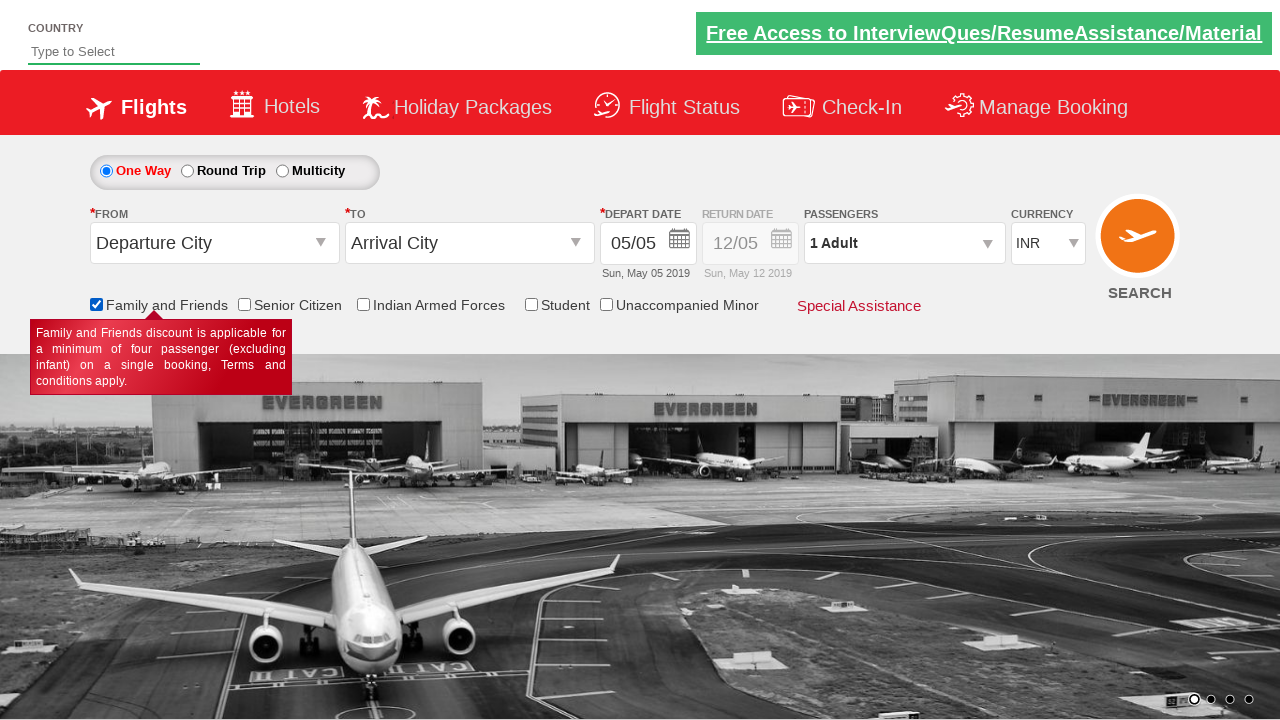

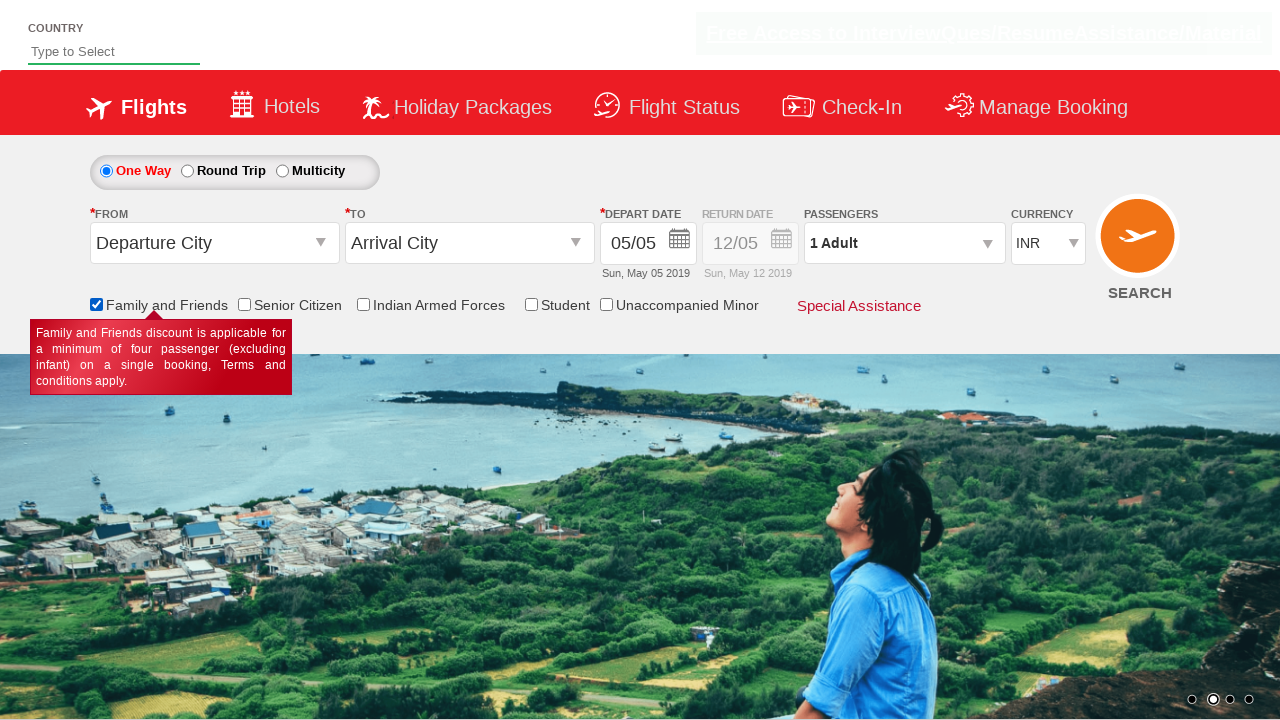